Tests filtering todos by clicking the 'All' filter button shows all todos

Starting URL: https://todomvc.com/examples/typescript-angular/#/

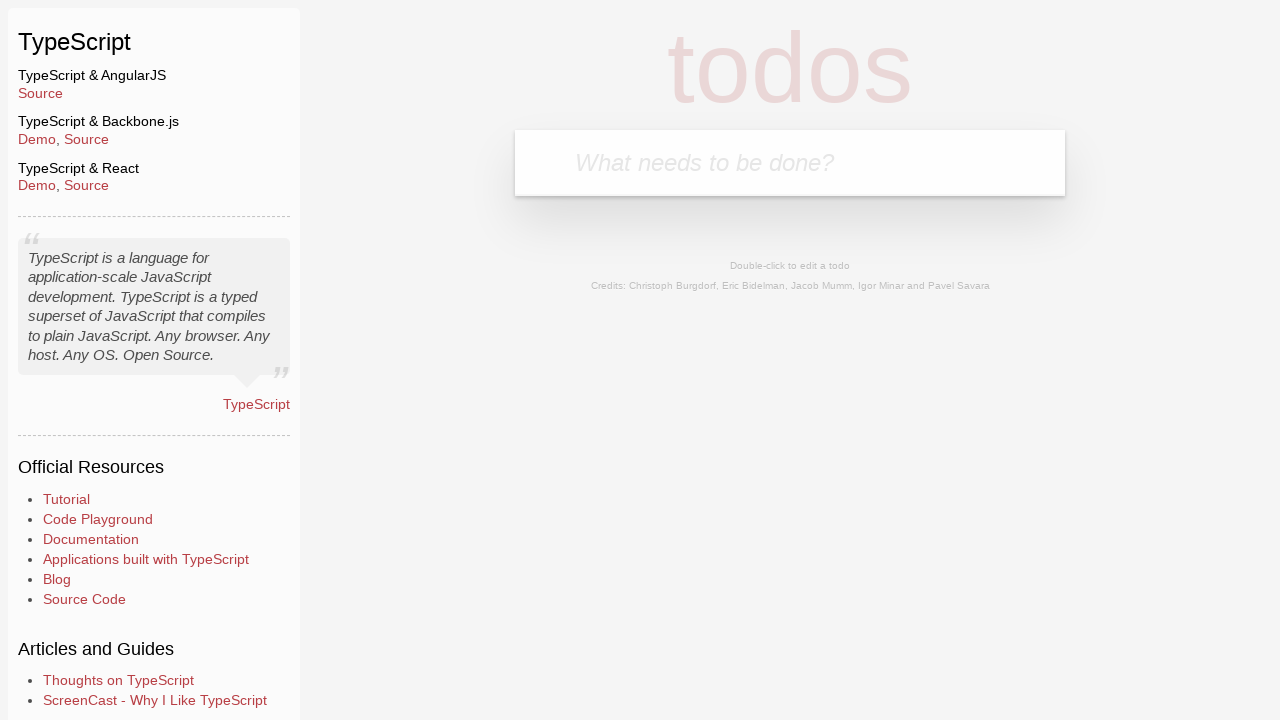

Filled new todo input with 'Example1' on .new-todo
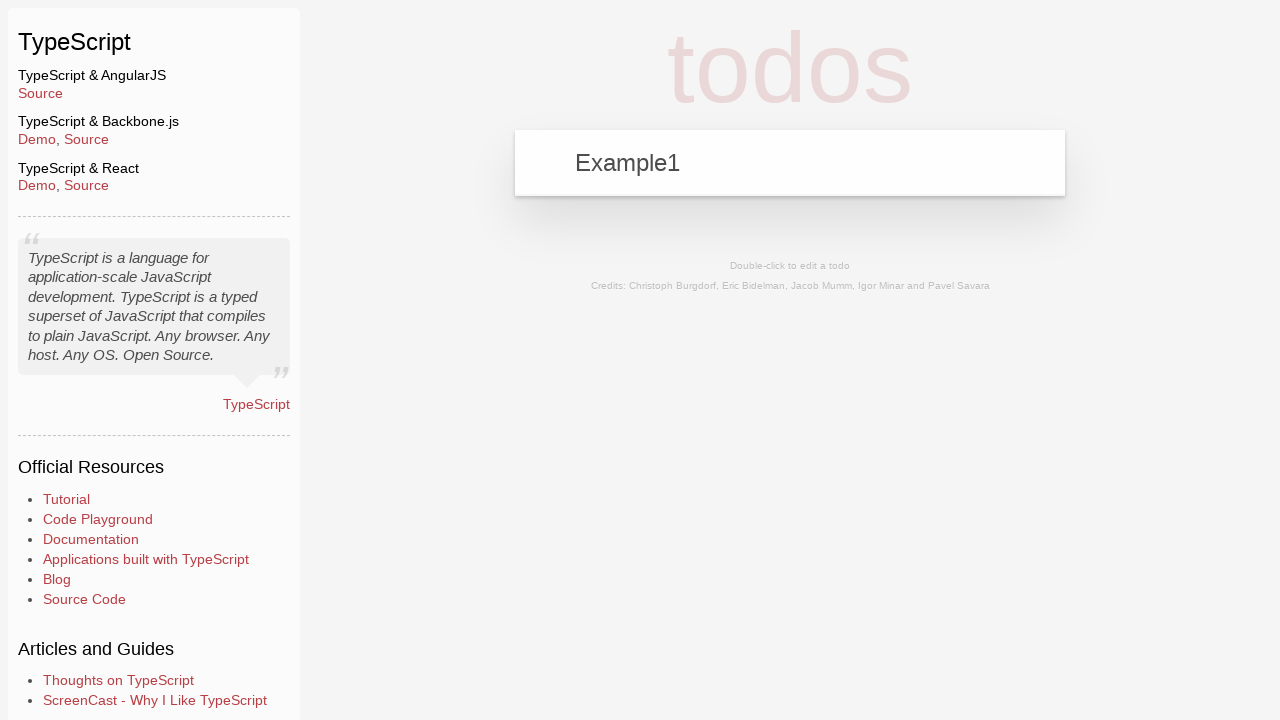

Pressed Enter to add first todo on .new-todo
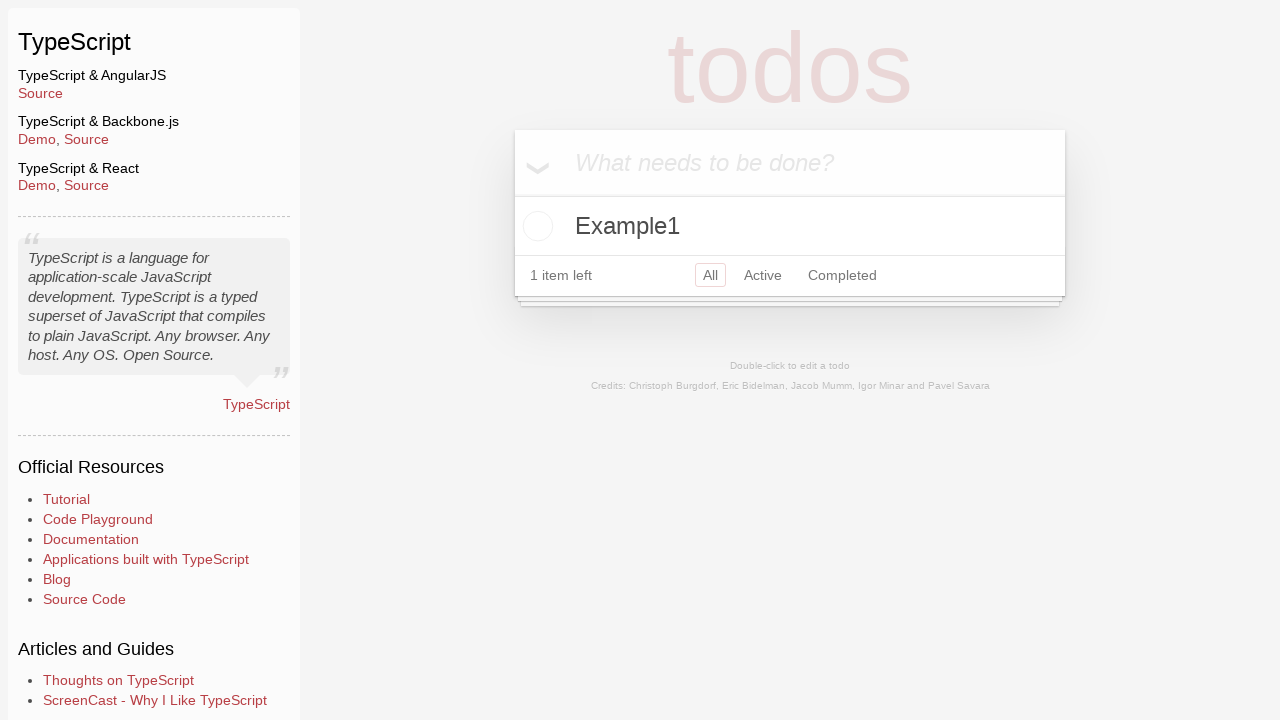

Filled new todo input with 'Example2' on .new-todo
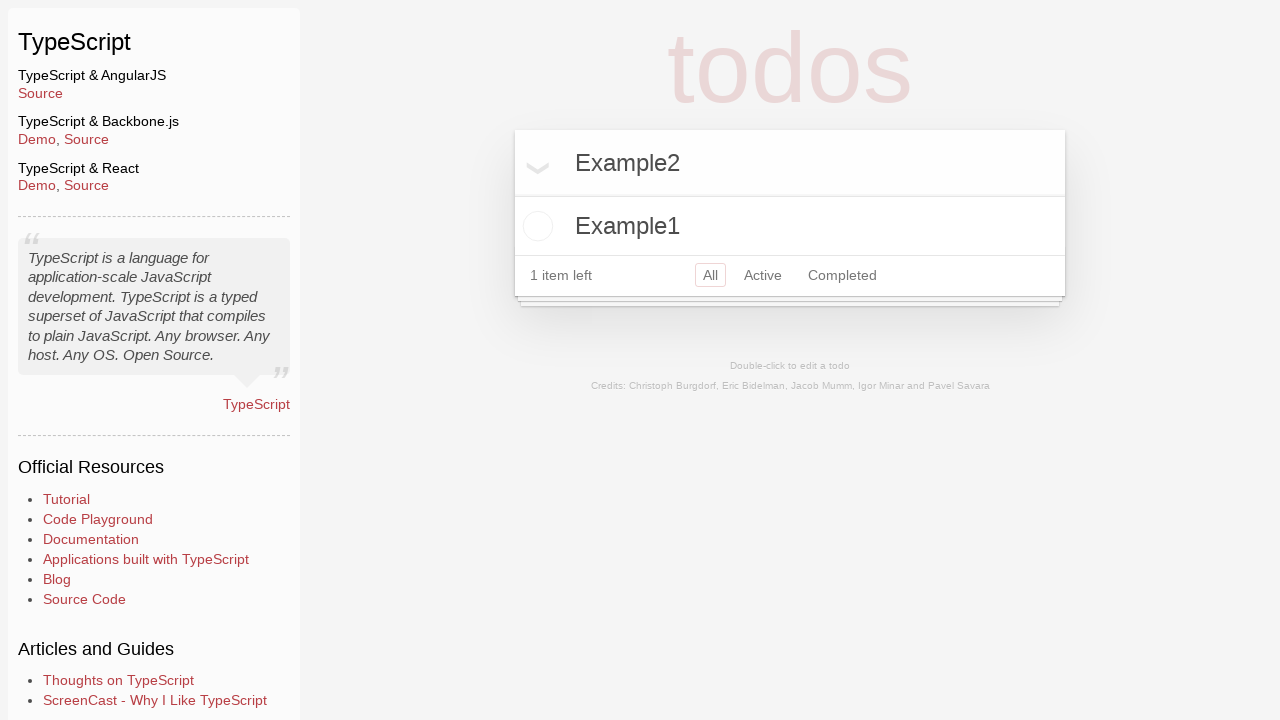

Pressed Enter to add second todo on .new-todo
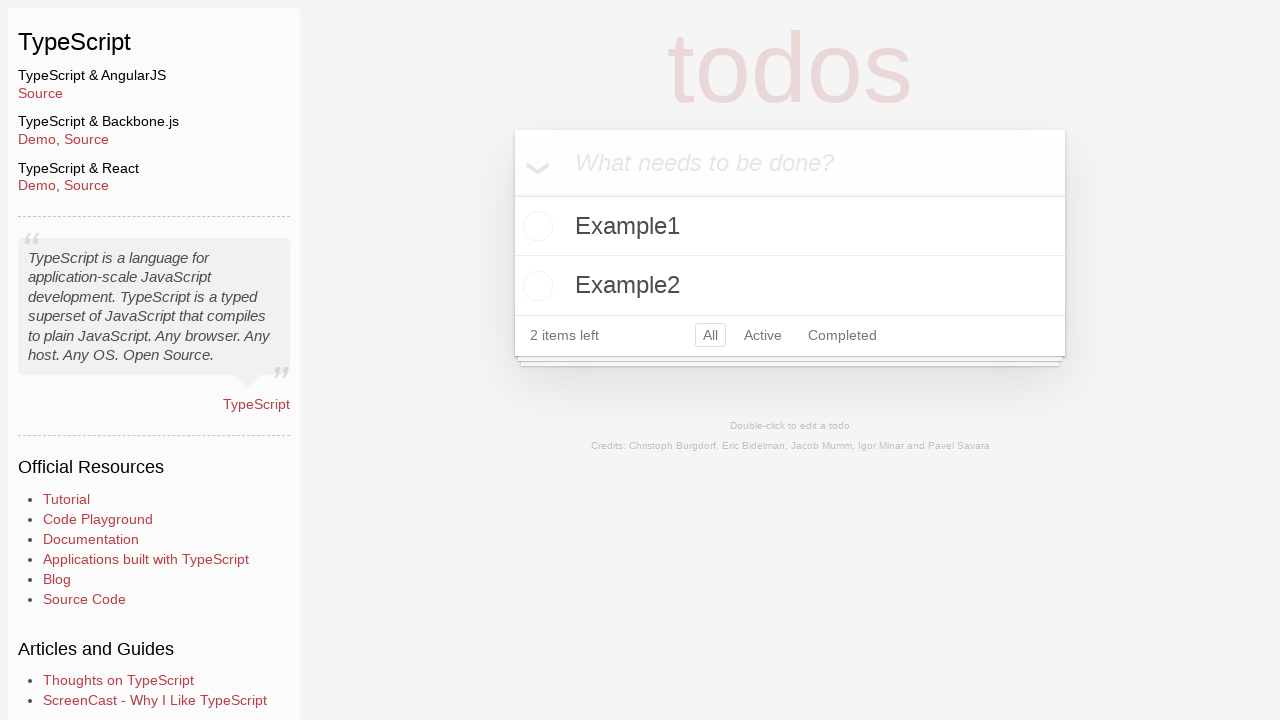

Clicked checkbox to mark Example2 as completed at (535, 286) on xpath=//label[contains(text(), 'Example2')]/preceding-sibling::input[@type='chec
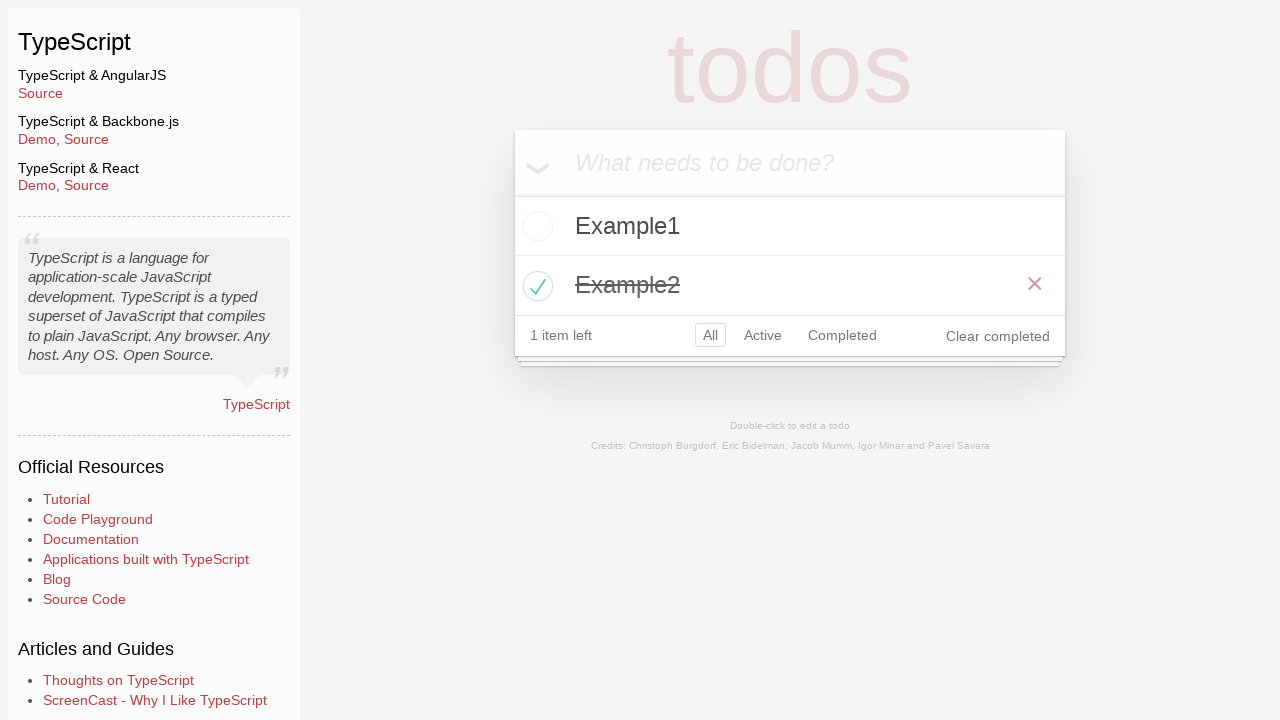

Clicked 'All' filter button to show all todos at (710, 335) on a[href='#/']
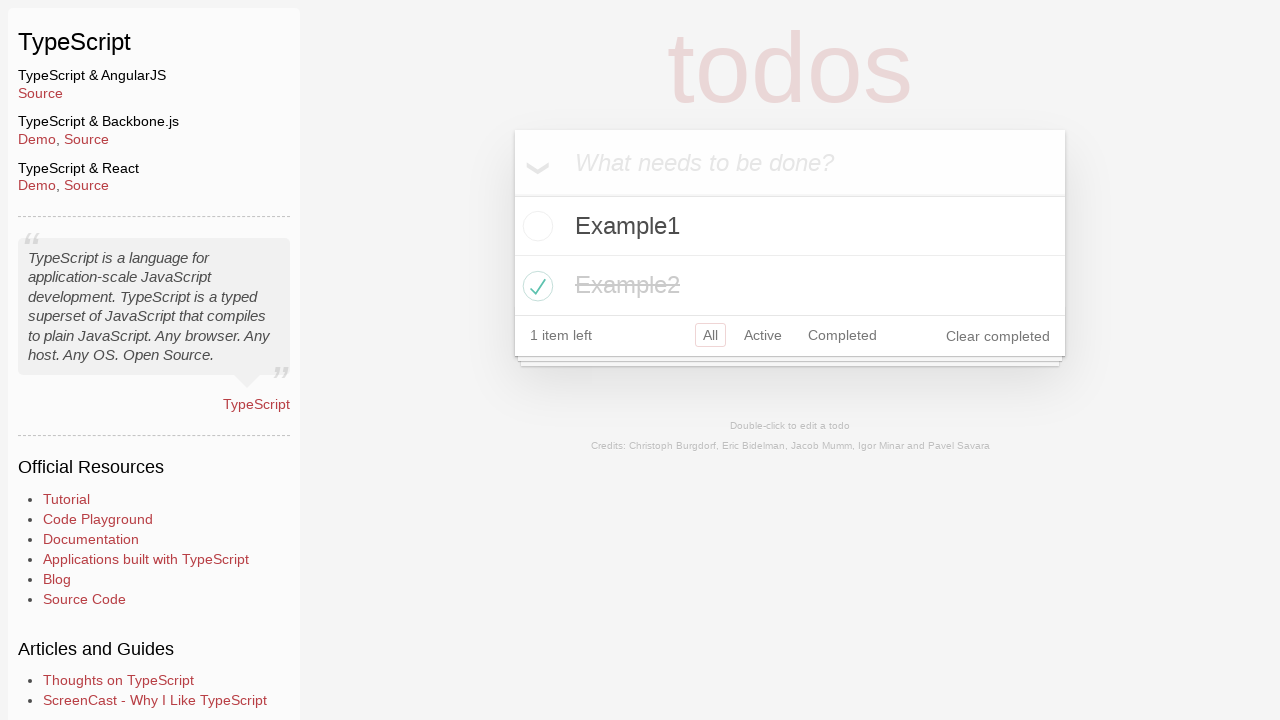

Verified Example1 todo is visible
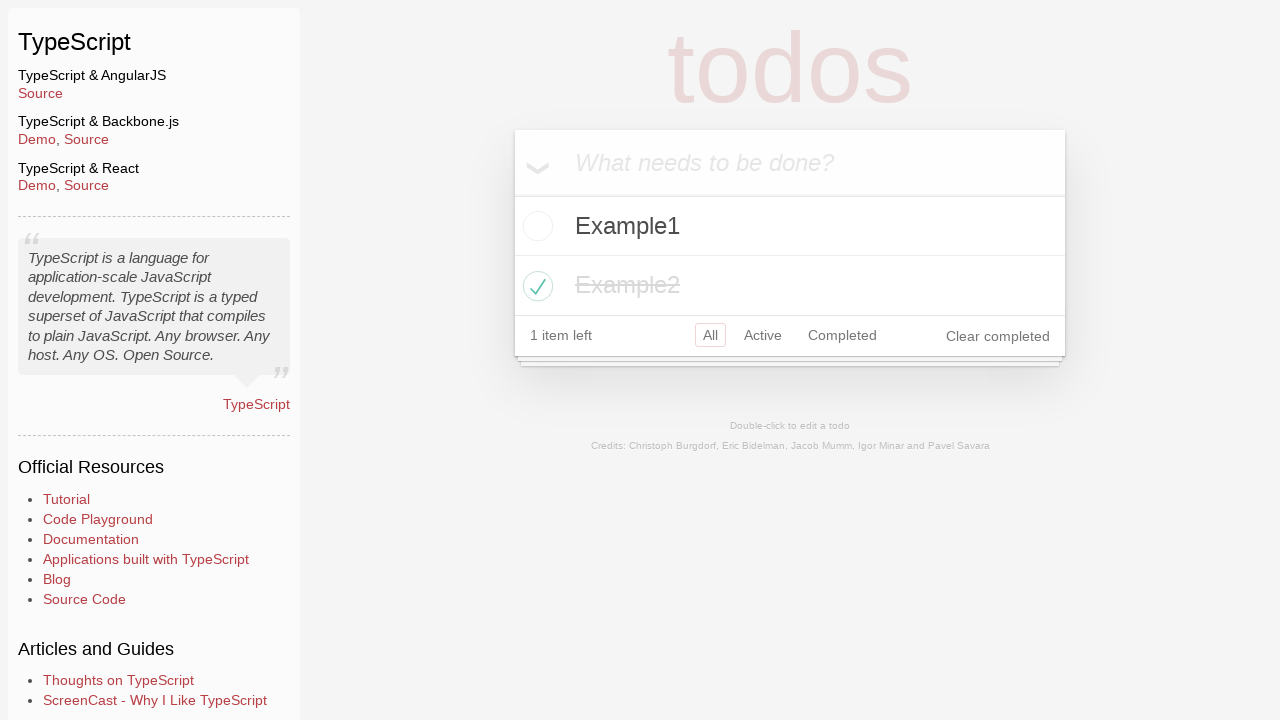

Verified Example2 todo is visible
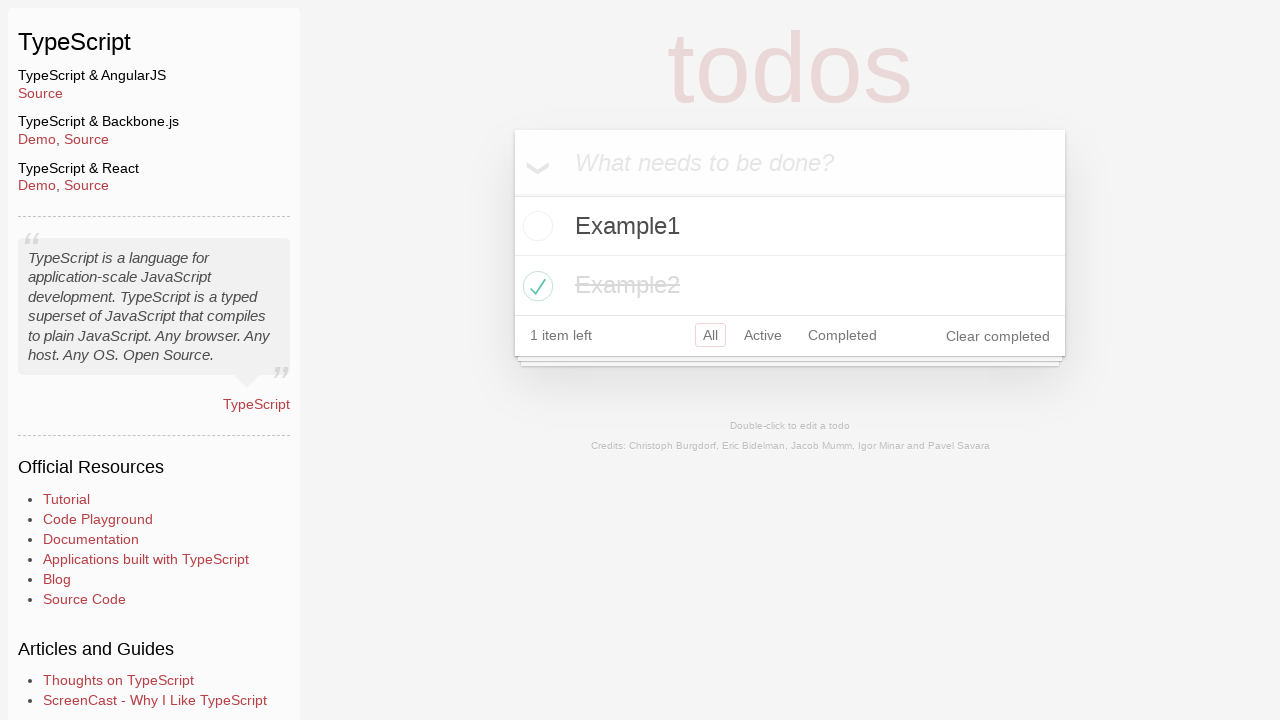

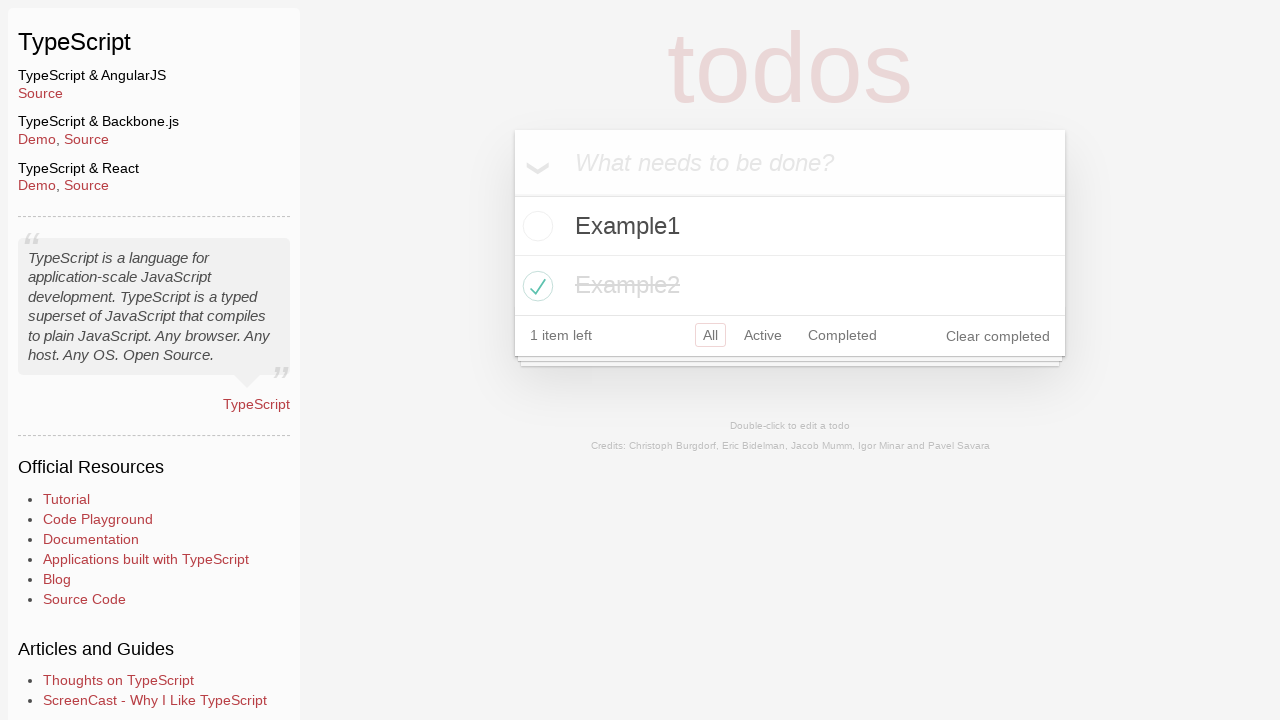